Tests drag and drop functionality by navigating to the Interactions menu, selecting Droppable submenu, and performing a drag and drop action on the draggable element to the drop target.

Starting URL: https://demoqa.com/

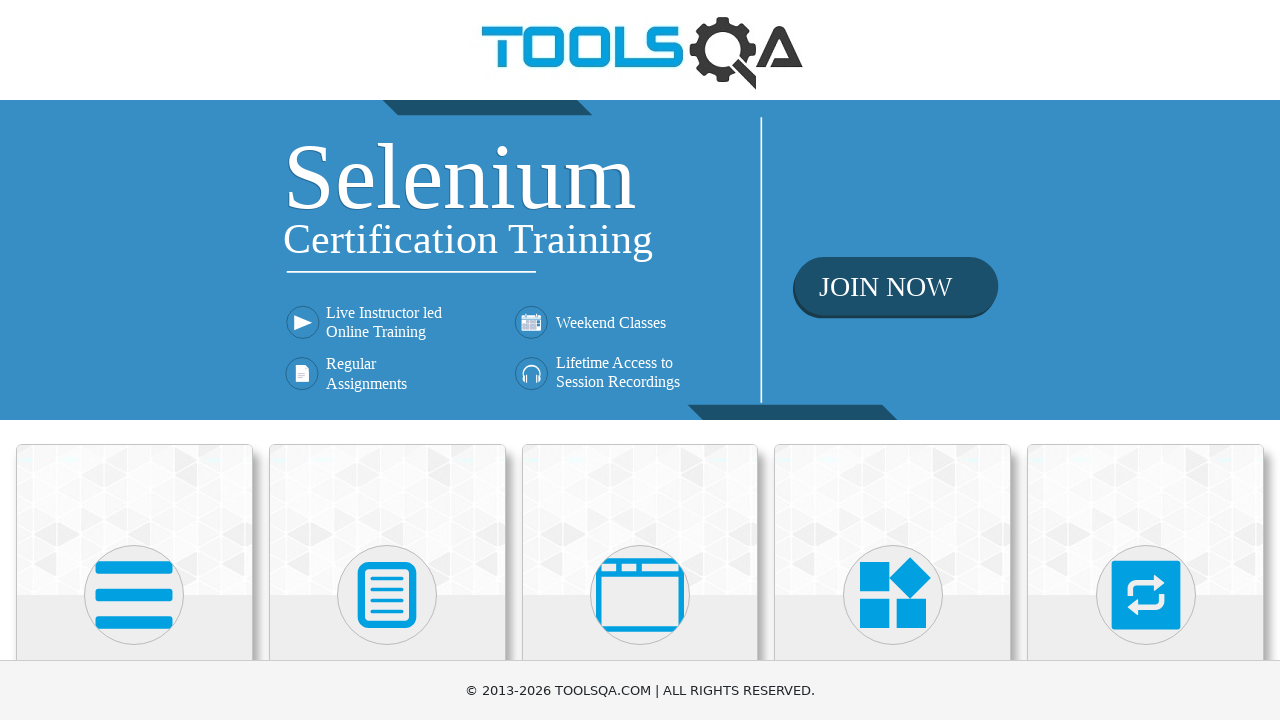

Clicked on Interactions menu at (1146, 360) on xpath=//h5[text()='Interactions']
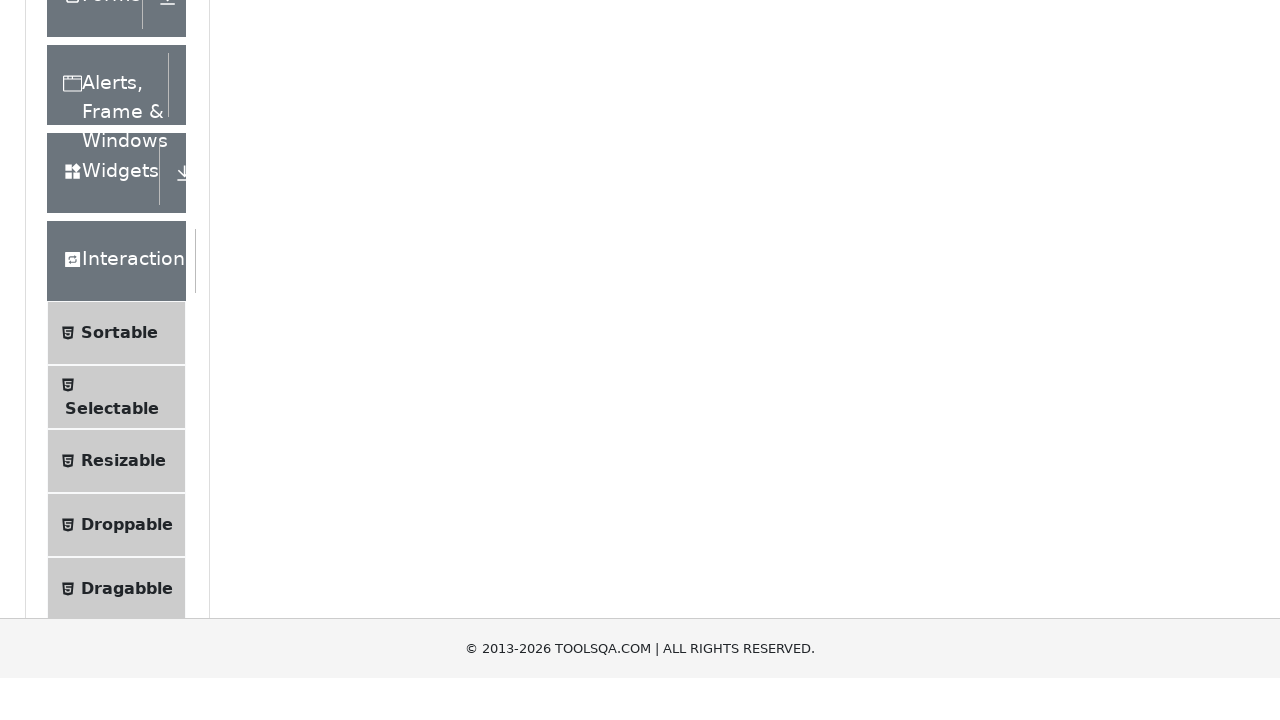

Clicked on Droppable submenu at (127, 411) on xpath=//span[text()='Droppable']
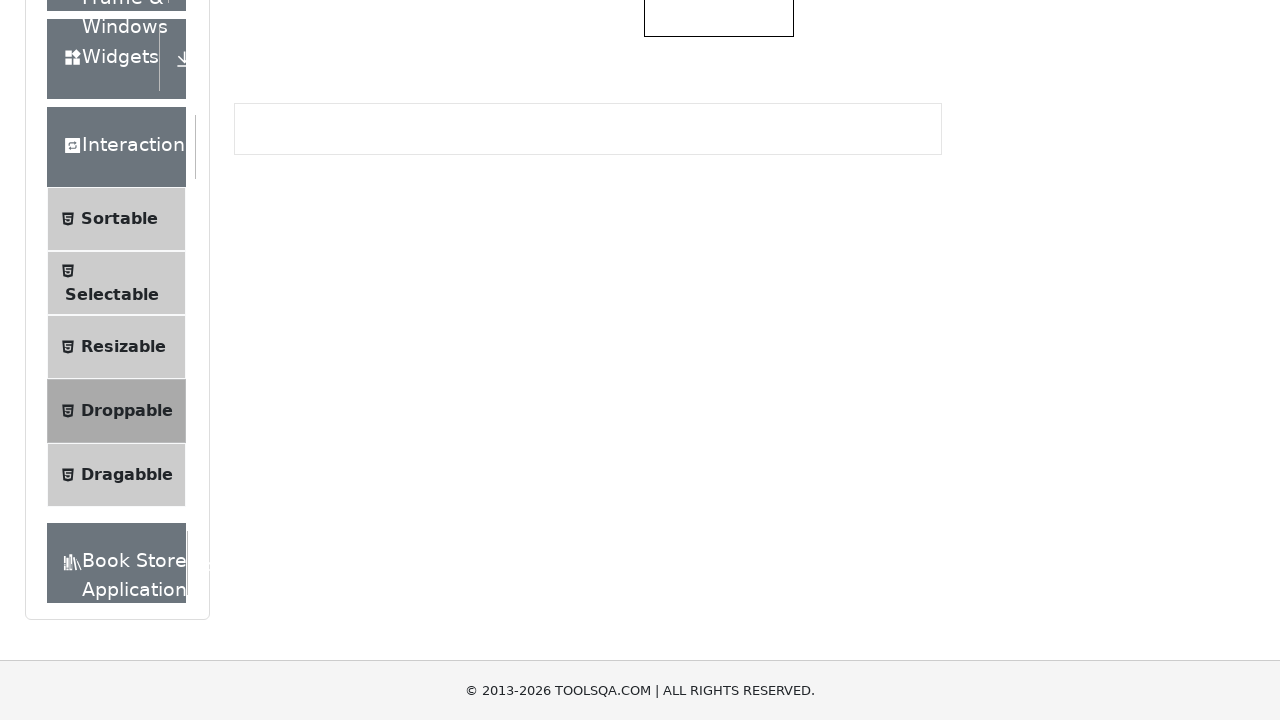

Draggable element loaded and visible
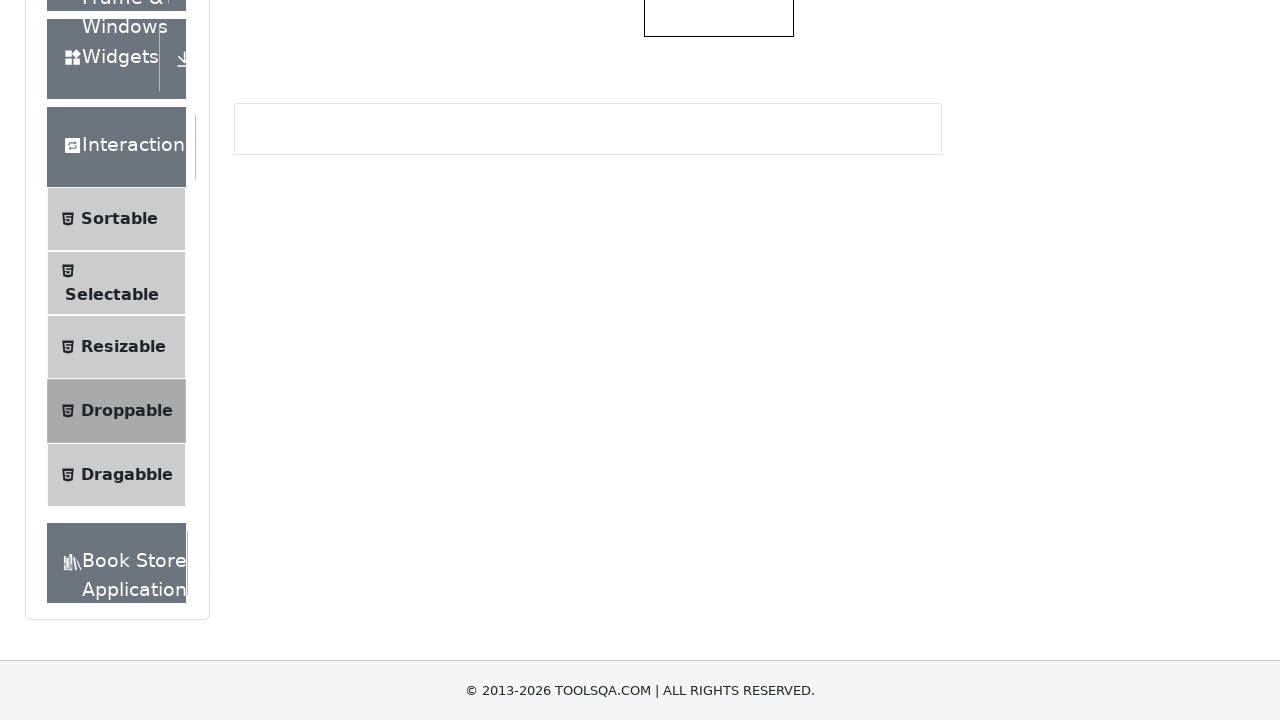

Droppable target element loaded and visible
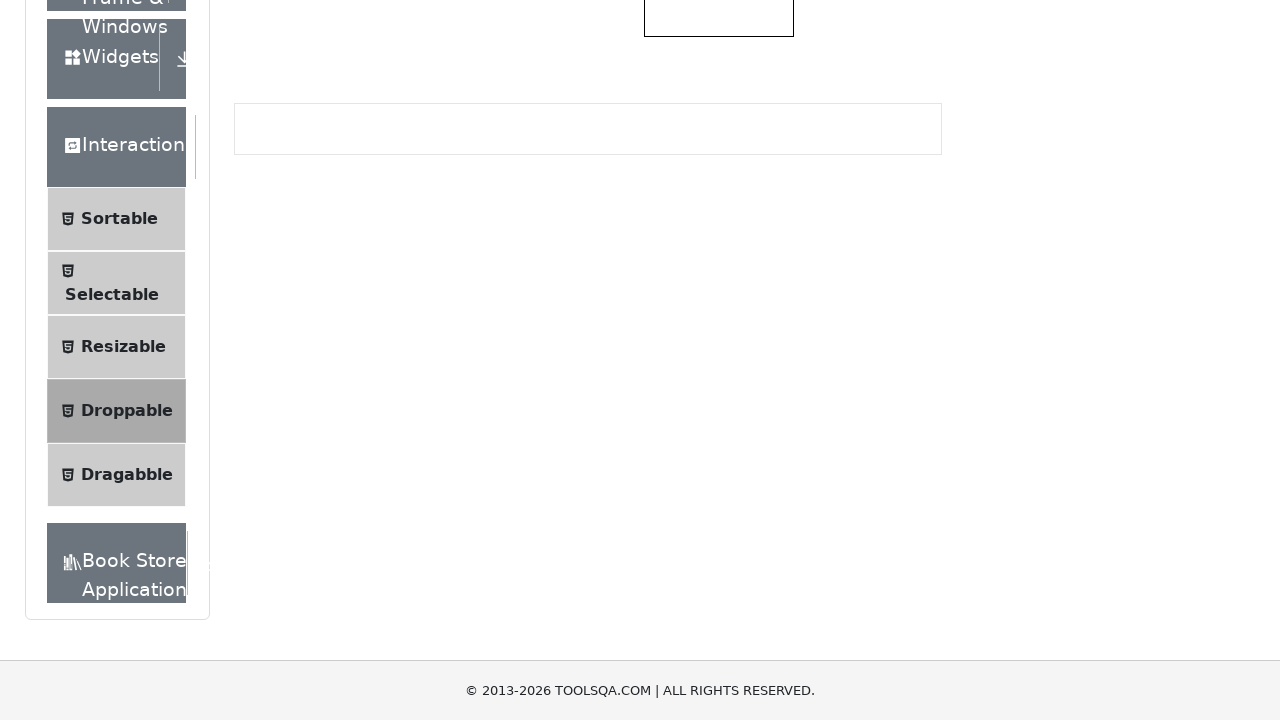

Dragged draggable element to droppable target at (719, 356)
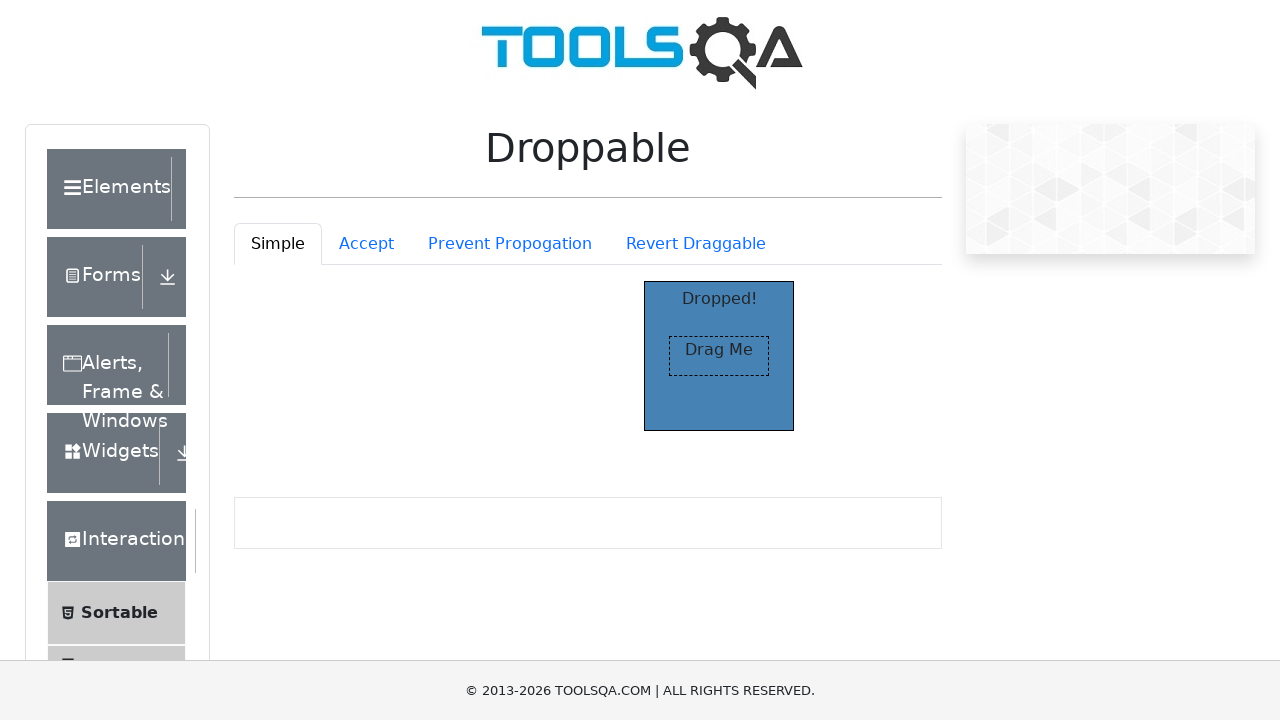

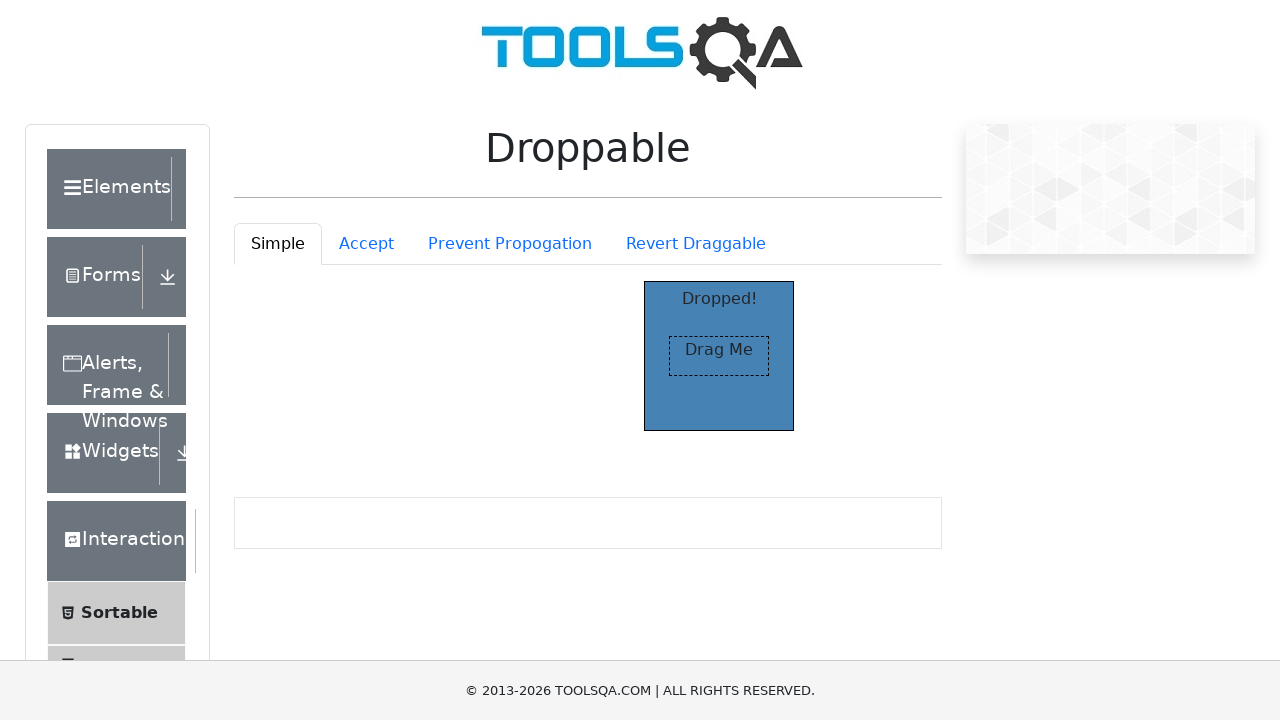